Tests that Clear completed button is hidden when there are no completed items.

Starting URL: https://demo.playwright.dev/todomvc

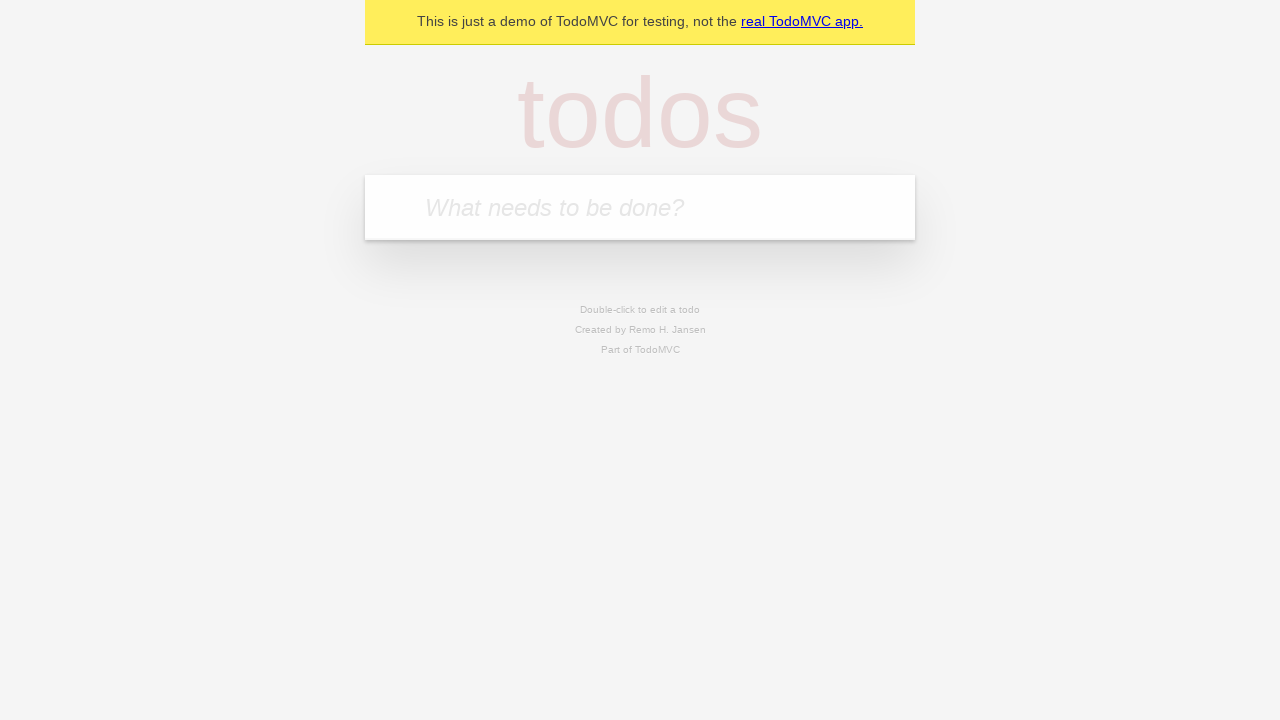

Filled todo input with 'buy some cheese' on internal:attr=[placeholder="What needs to be done?"i]
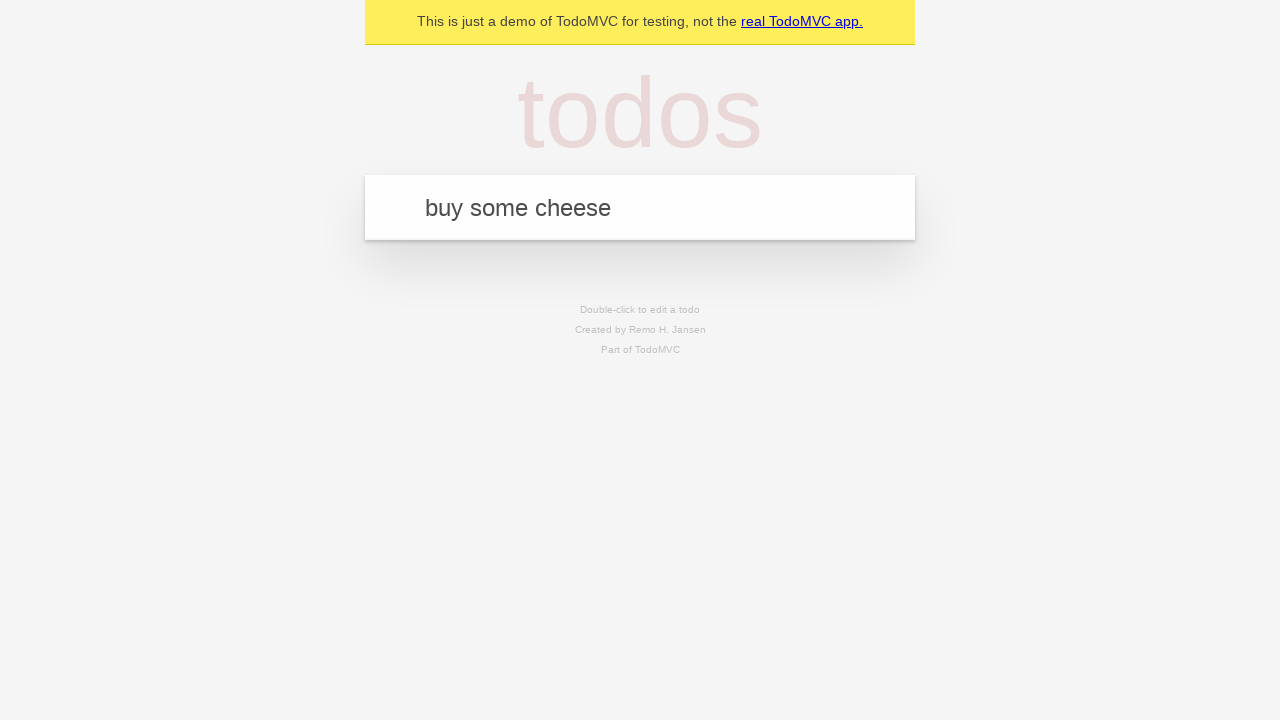

Pressed Enter to add first todo item on internal:attr=[placeholder="What needs to be done?"i]
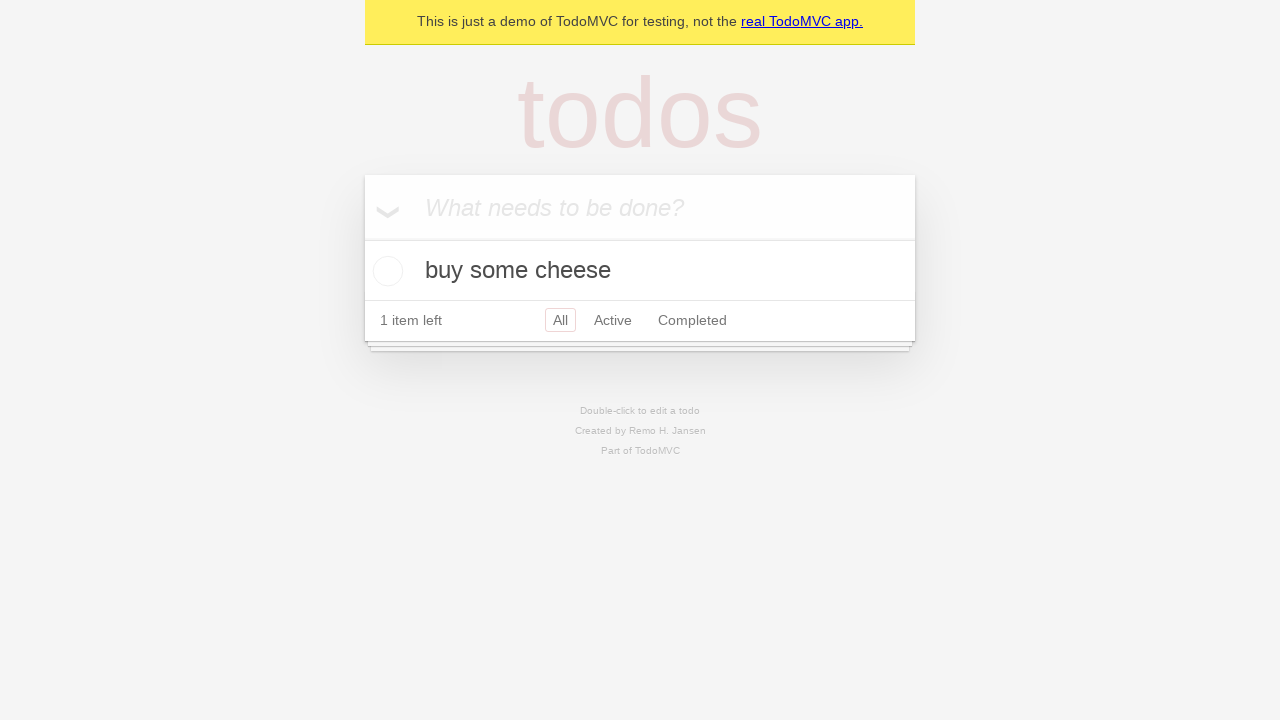

Filled todo input with 'feed the cat' on internal:attr=[placeholder="What needs to be done?"i]
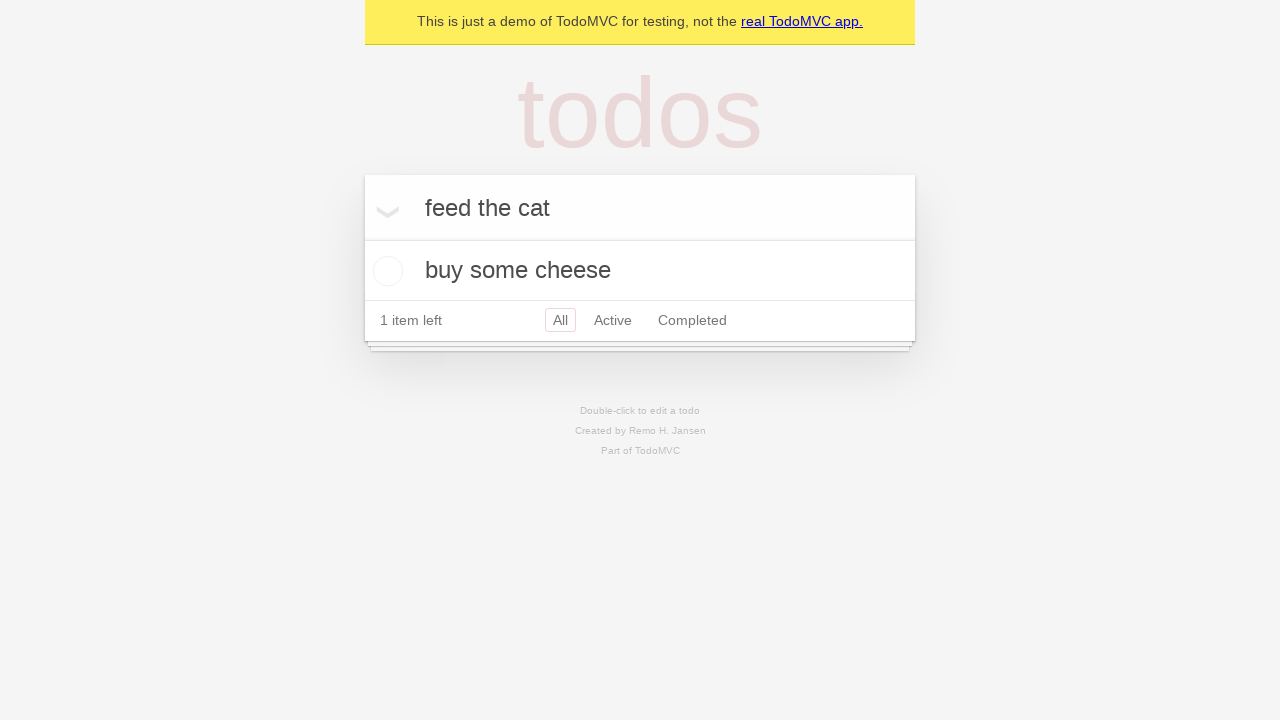

Pressed Enter to add second todo item on internal:attr=[placeholder="What needs to be done?"i]
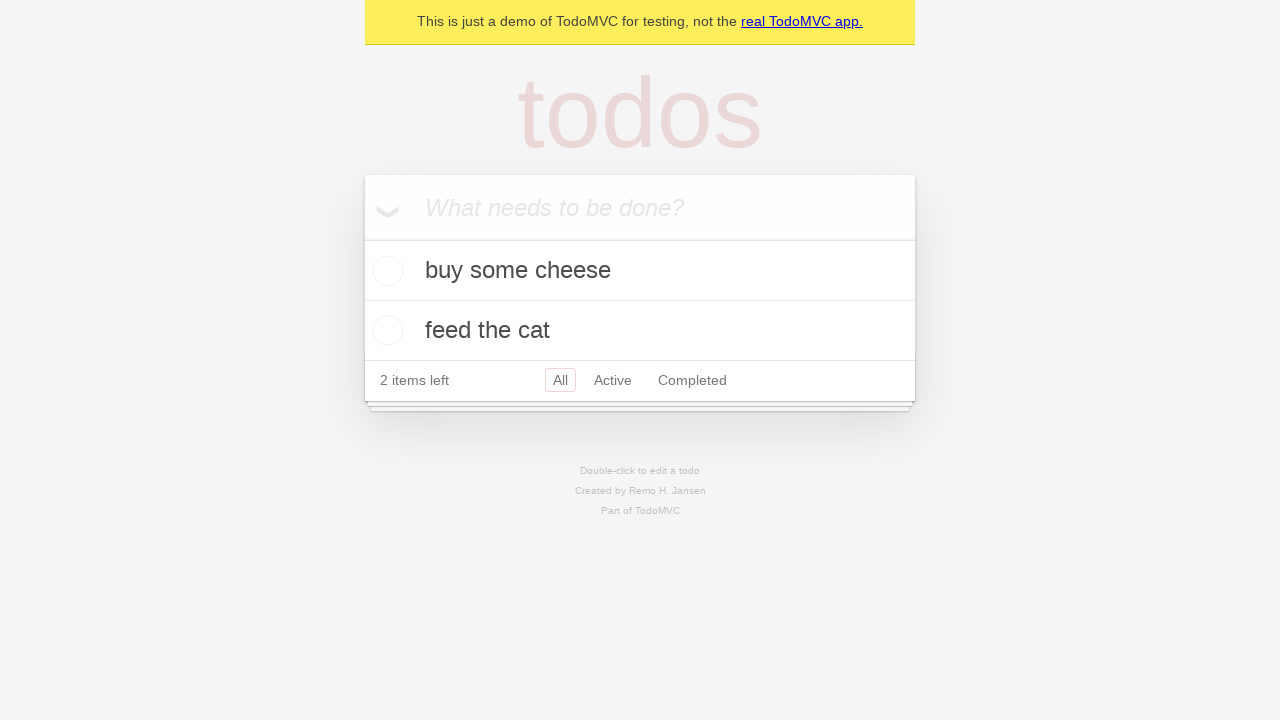

Filled todo input with 'book a doctors appointment' on internal:attr=[placeholder="What needs to be done?"i]
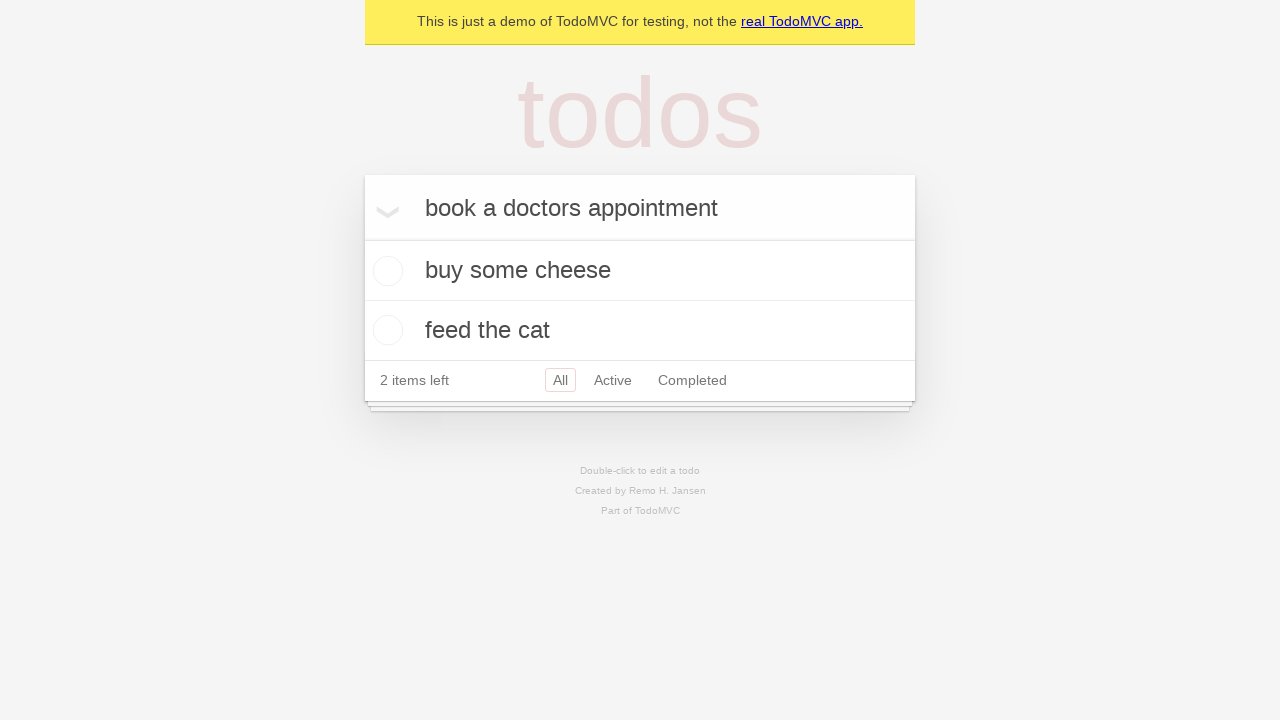

Pressed Enter to add third todo item on internal:attr=[placeholder="What needs to be done?"i]
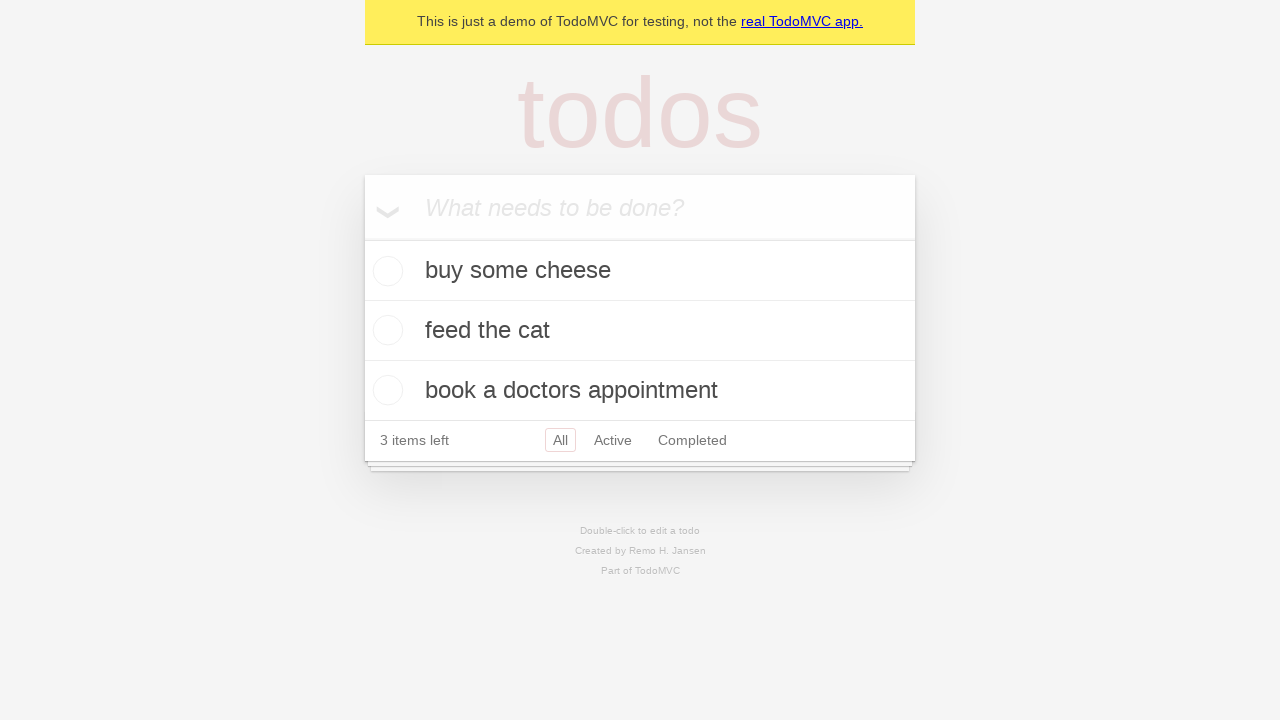

Waited for all three todo items to be visible
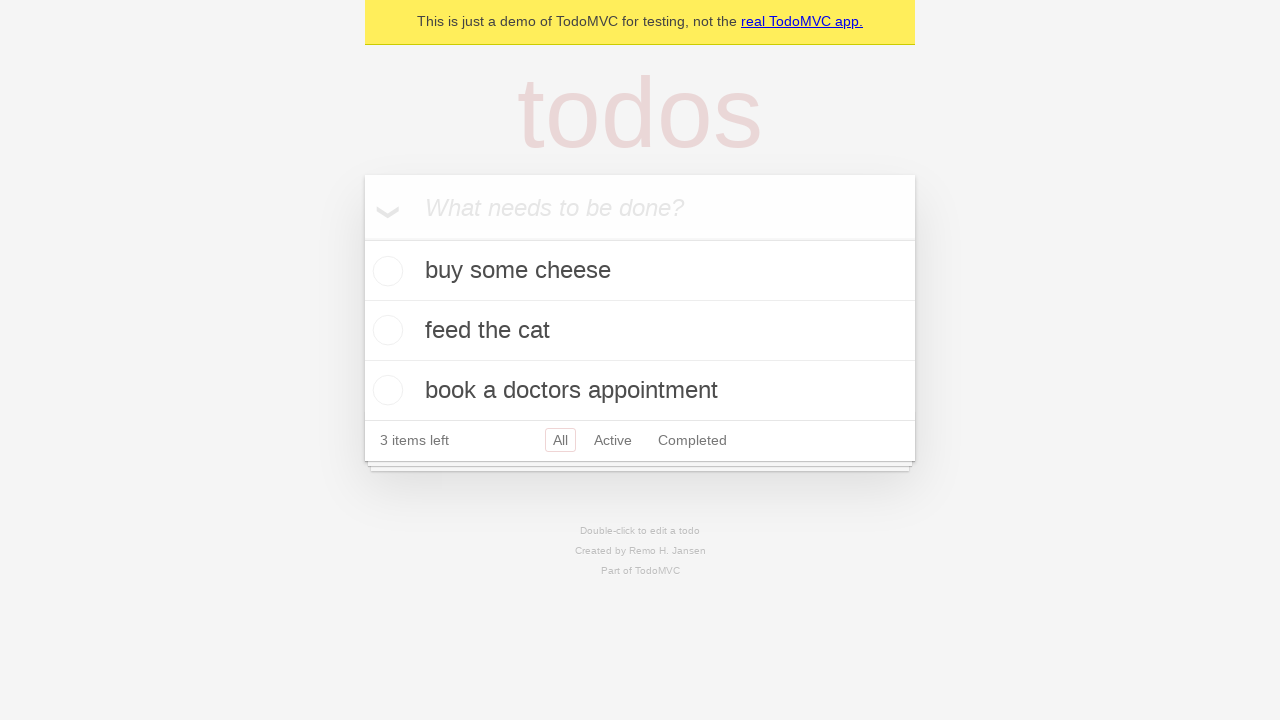

Marked first todo item as completed at (385, 271) on .todo-list li .toggle >> nth=0
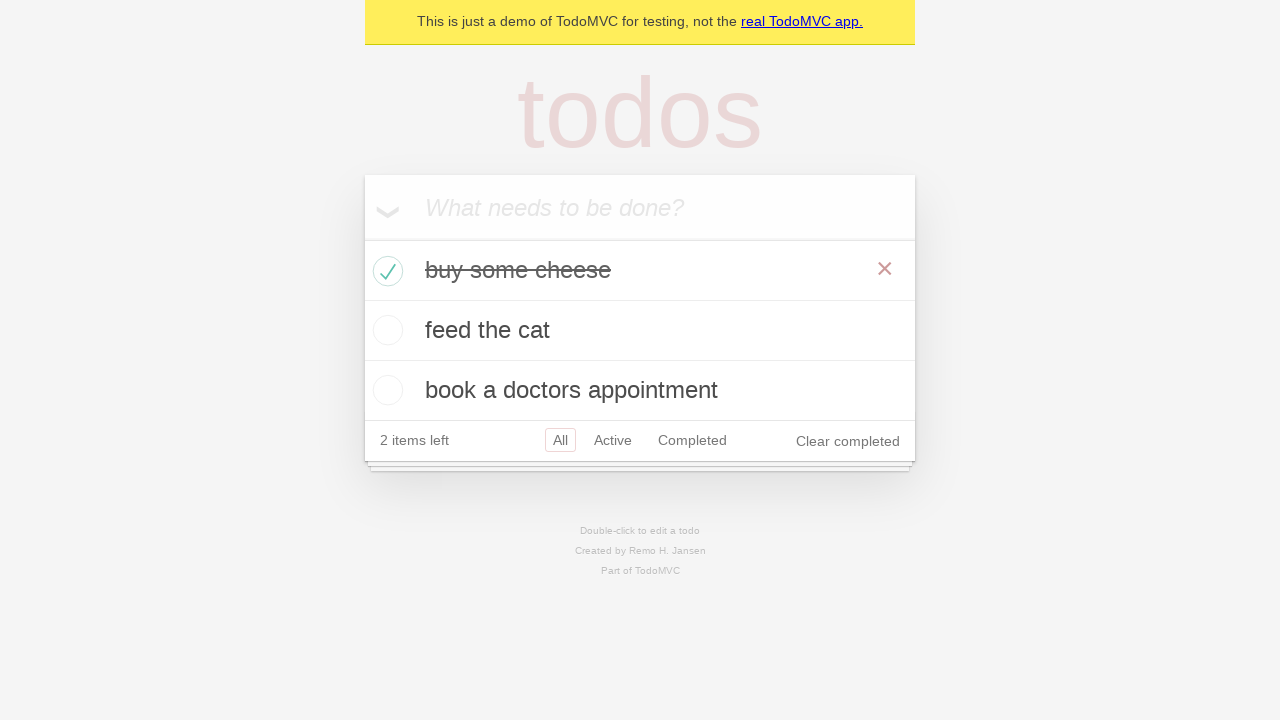

Clicked 'Clear completed' button to remove completed item at (848, 441) on internal:role=button[name="Clear completed"i]
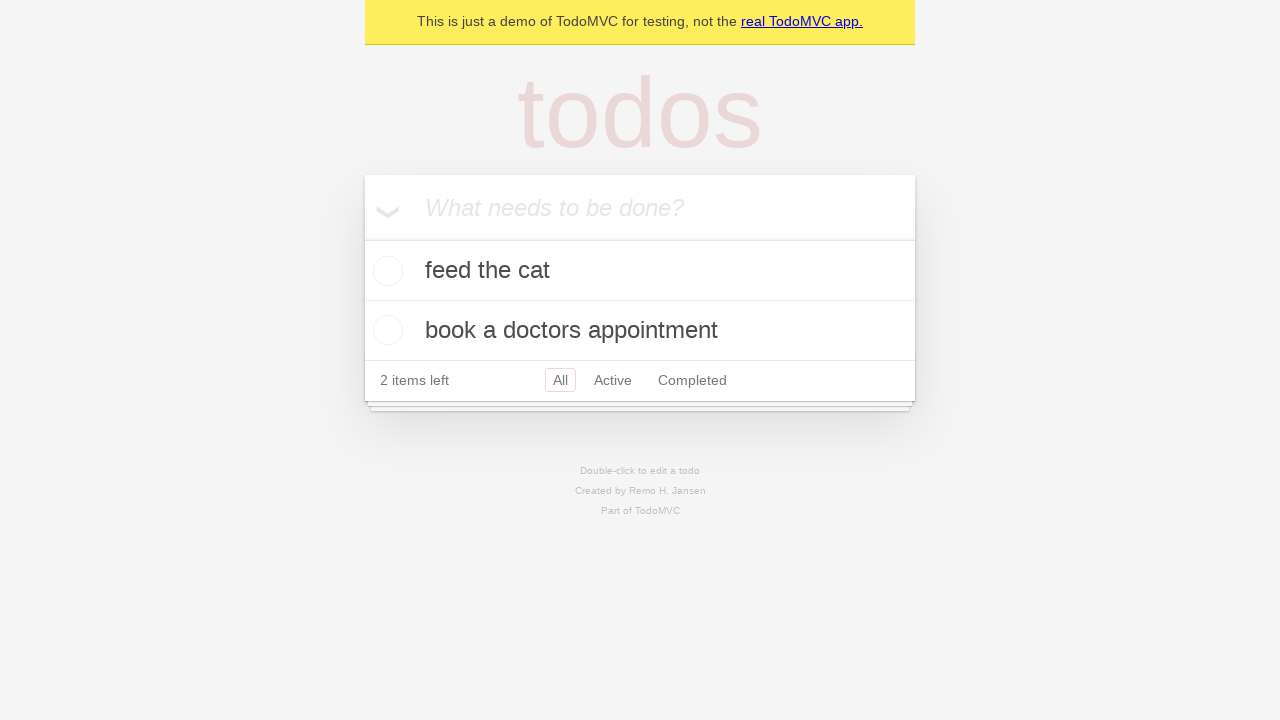

Waited for 'Clear completed' button to disappear (no more completed items)
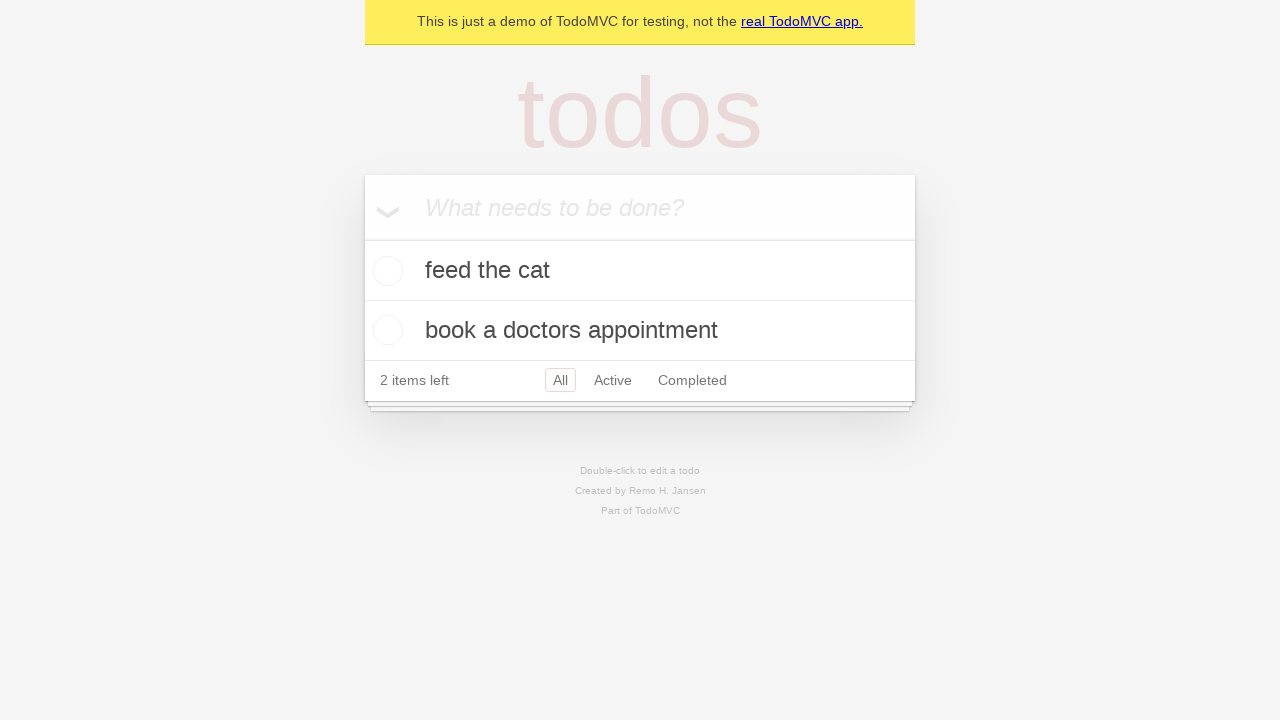

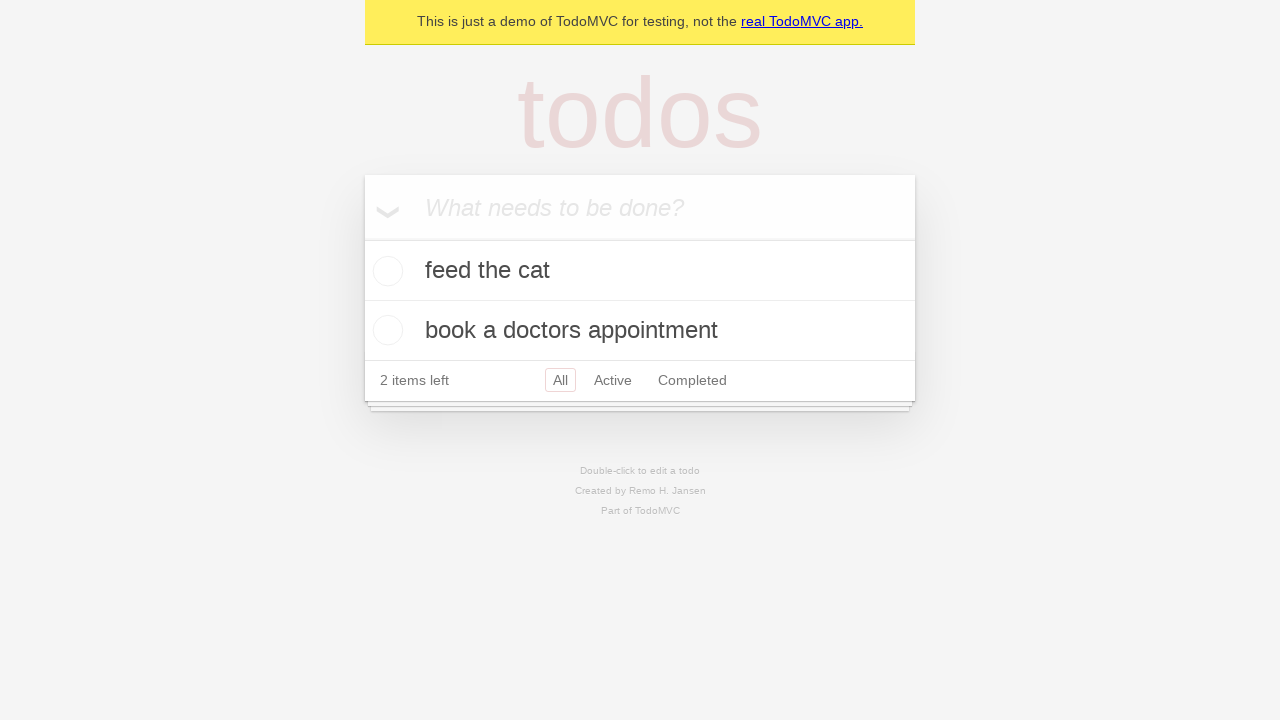